Tests adding multiple todo items to the list, verifying each item appears correctly after being added

Starting URL: https://demo.playwright.dev/todomvc

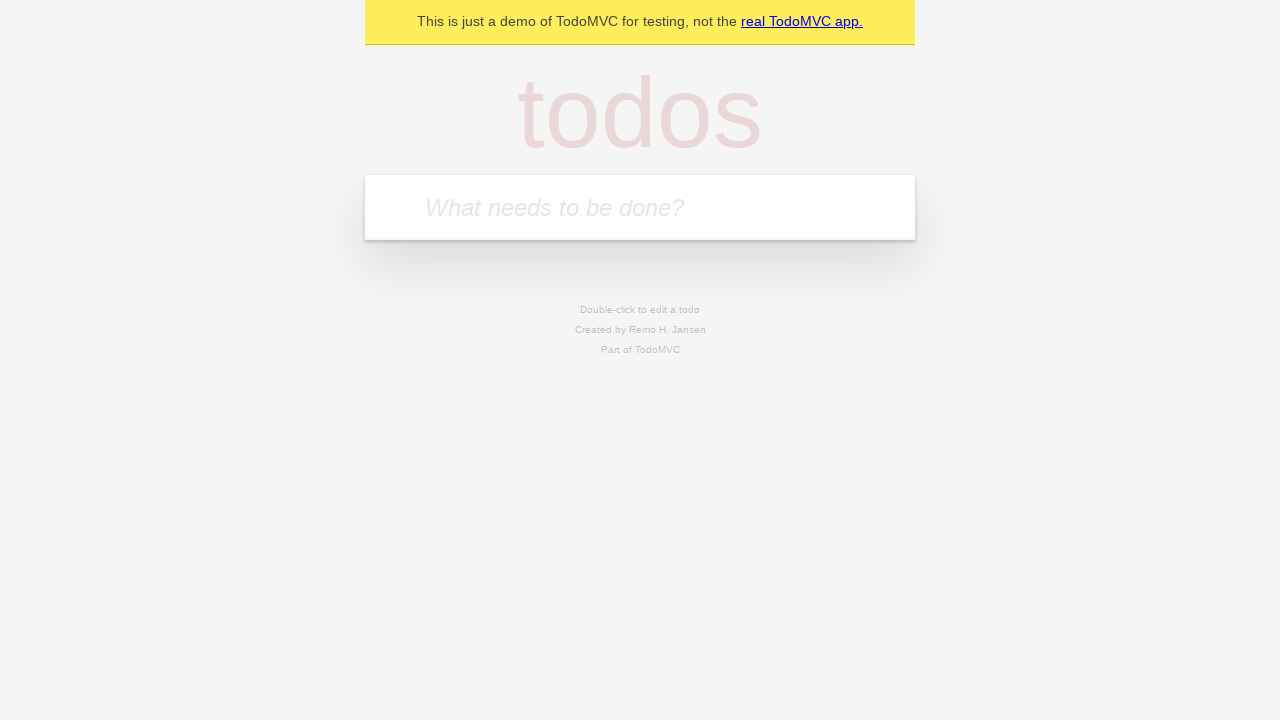

Located the todo input field with placeholder 'What needs to be done?'
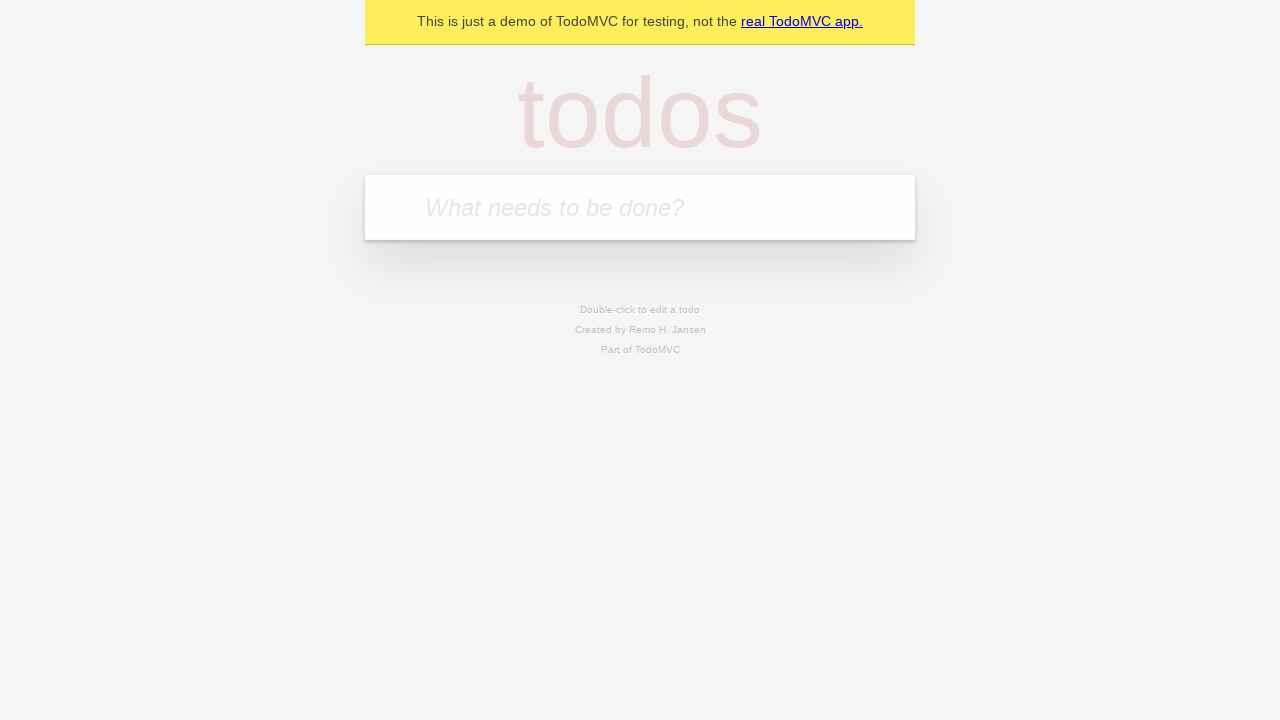

Filled todo input with 'buy some cheese' on internal:attr=[placeholder="What needs to be done?"i]
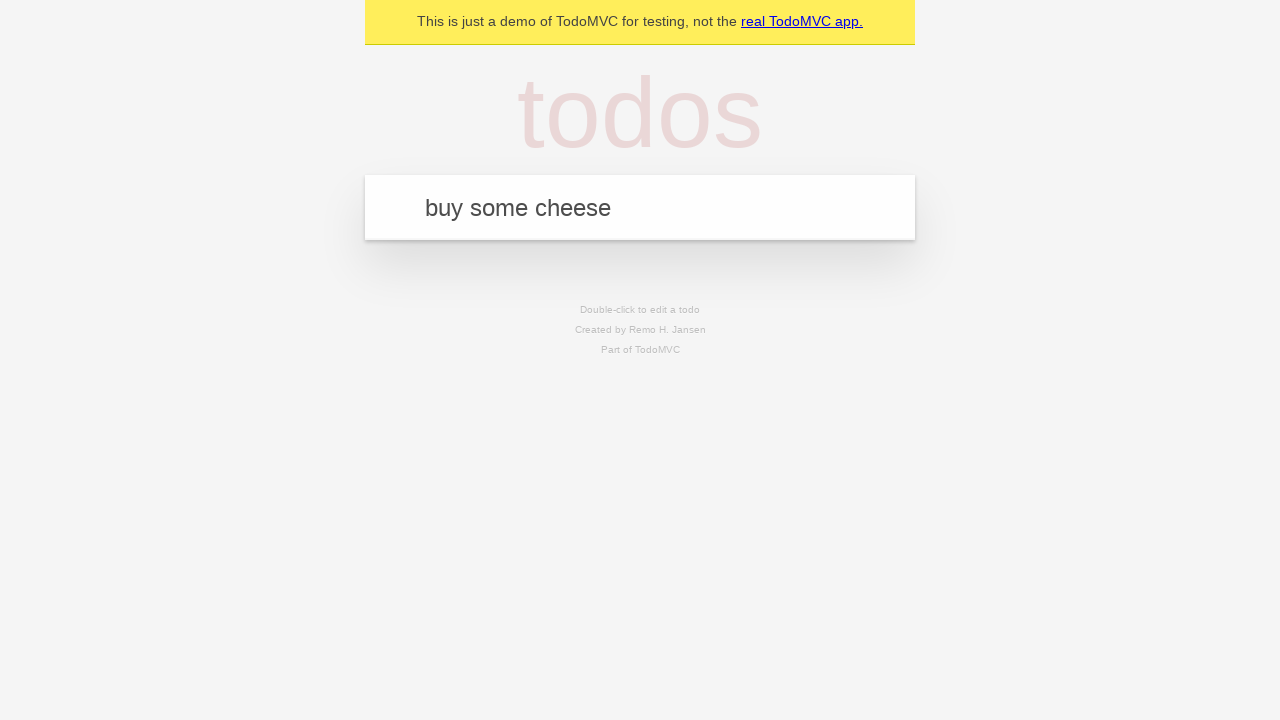

Pressed Enter to add first todo item on internal:attr=[placeholder="What needs to be done?"i]
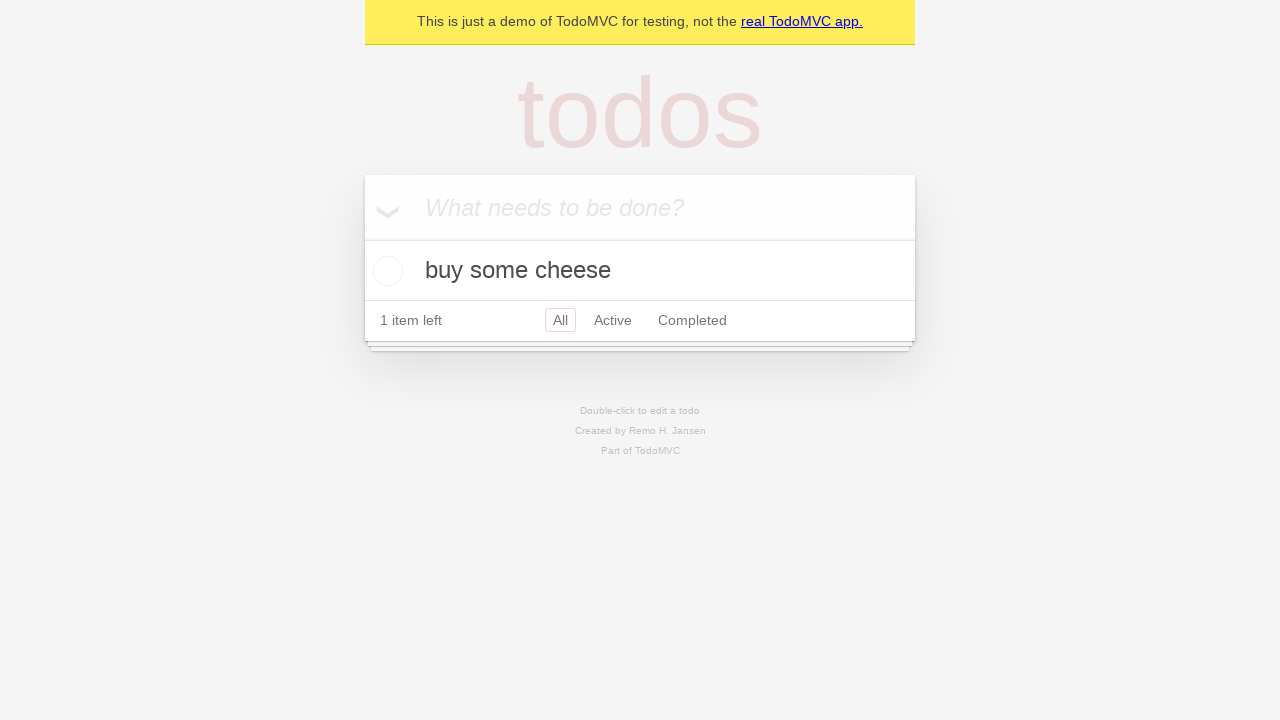

Verified first todo item appeared in the list
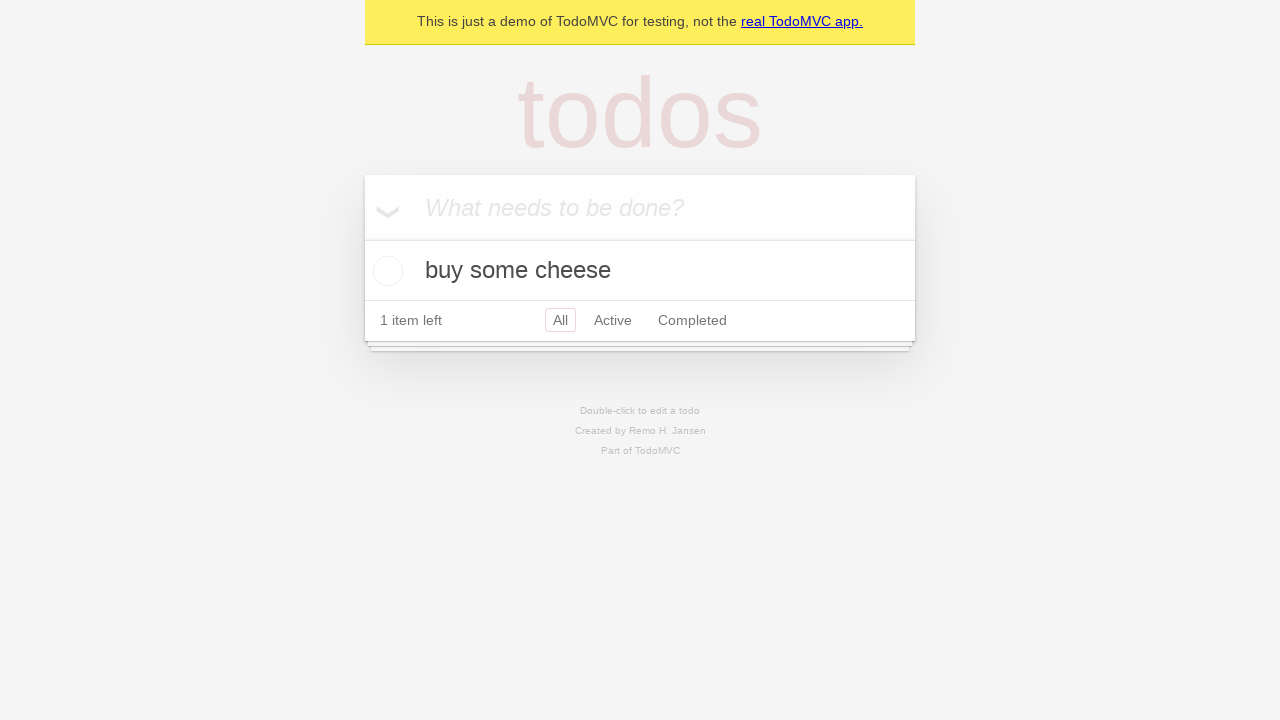

Filled todo input with 'feed the cat' on internal:attr=[placeholder="What needs to be done?"i]
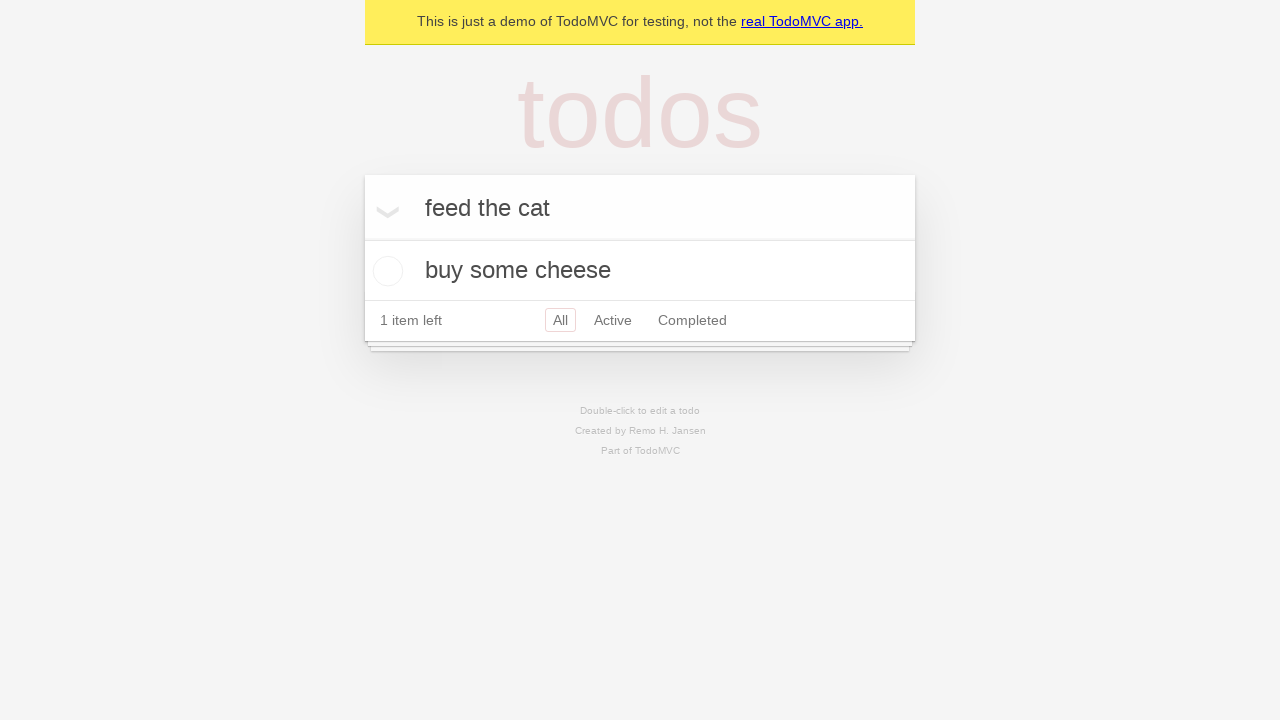

Pressed Enter to add second todo item on internal:attr=[placeholder="What needs to be done?"i]
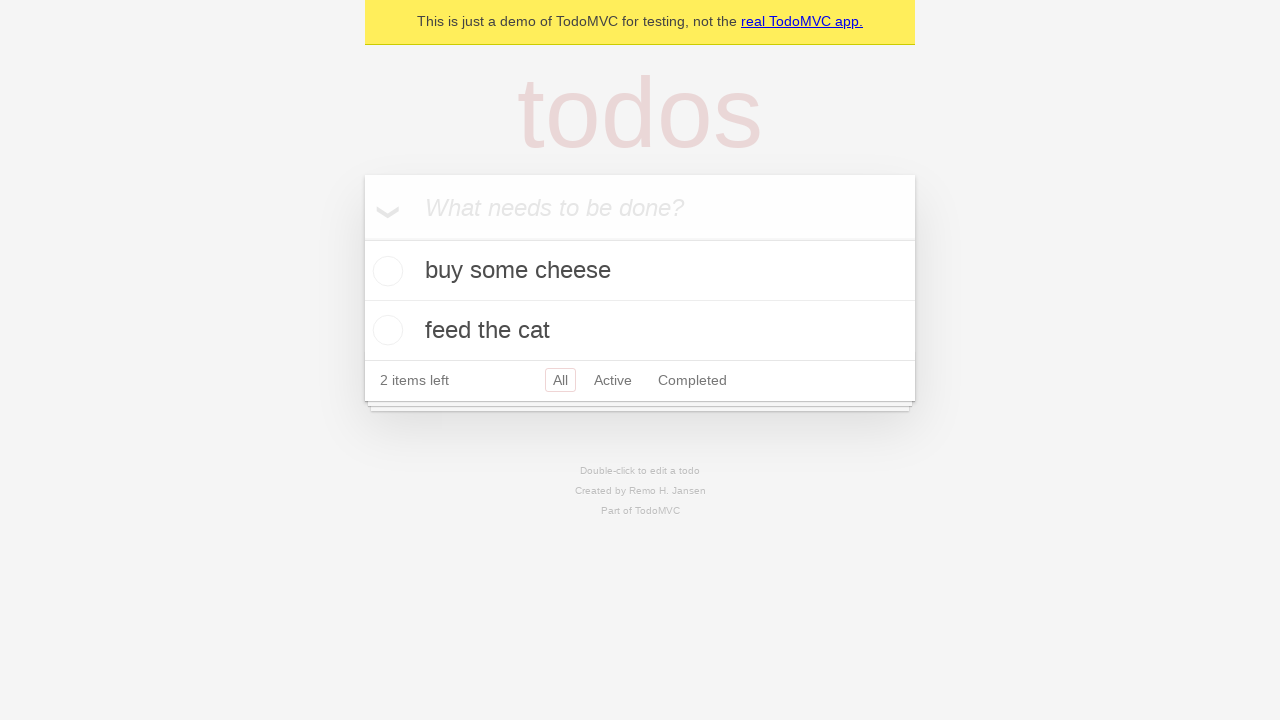

Verified both todo items are present in the list
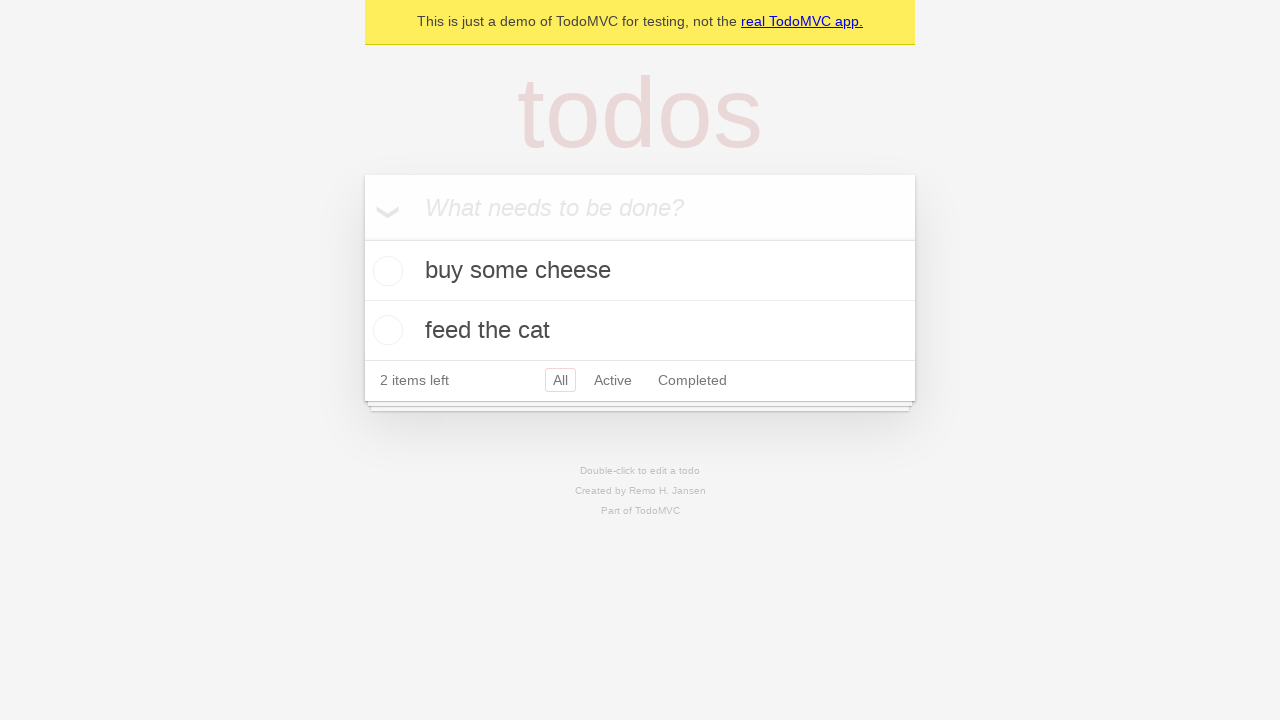

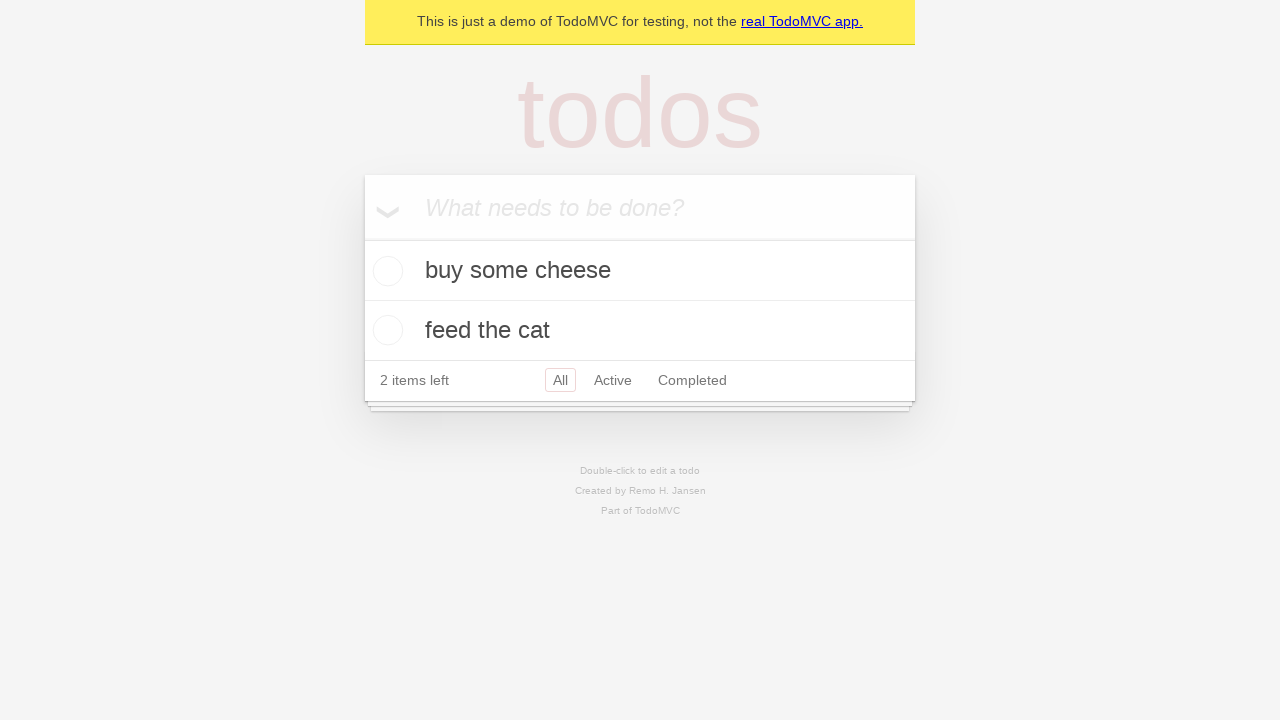